Tests handling JavaScript prompt dialogs by clicking a button that triggers a prompt and entering text

Starting URL: https://the-internet.herokuapp.com/javascript_alerts

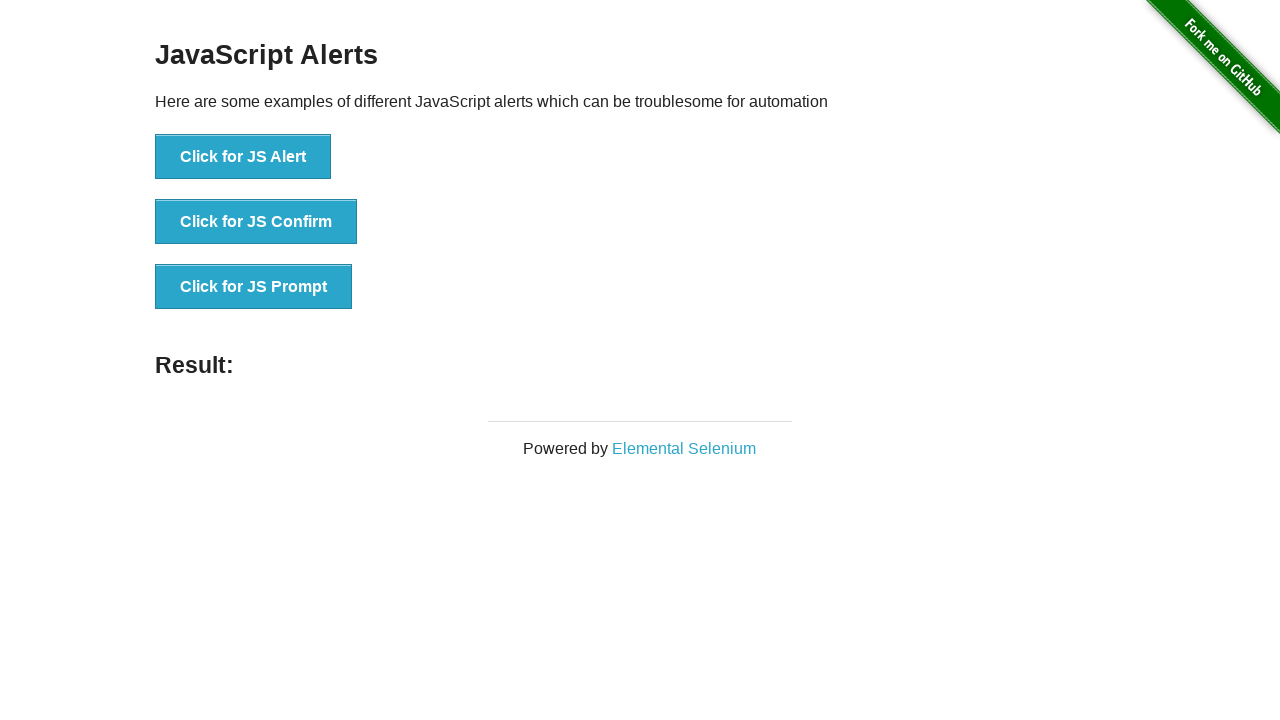

Set up dialog handler to accept prompt with text input 'JS'
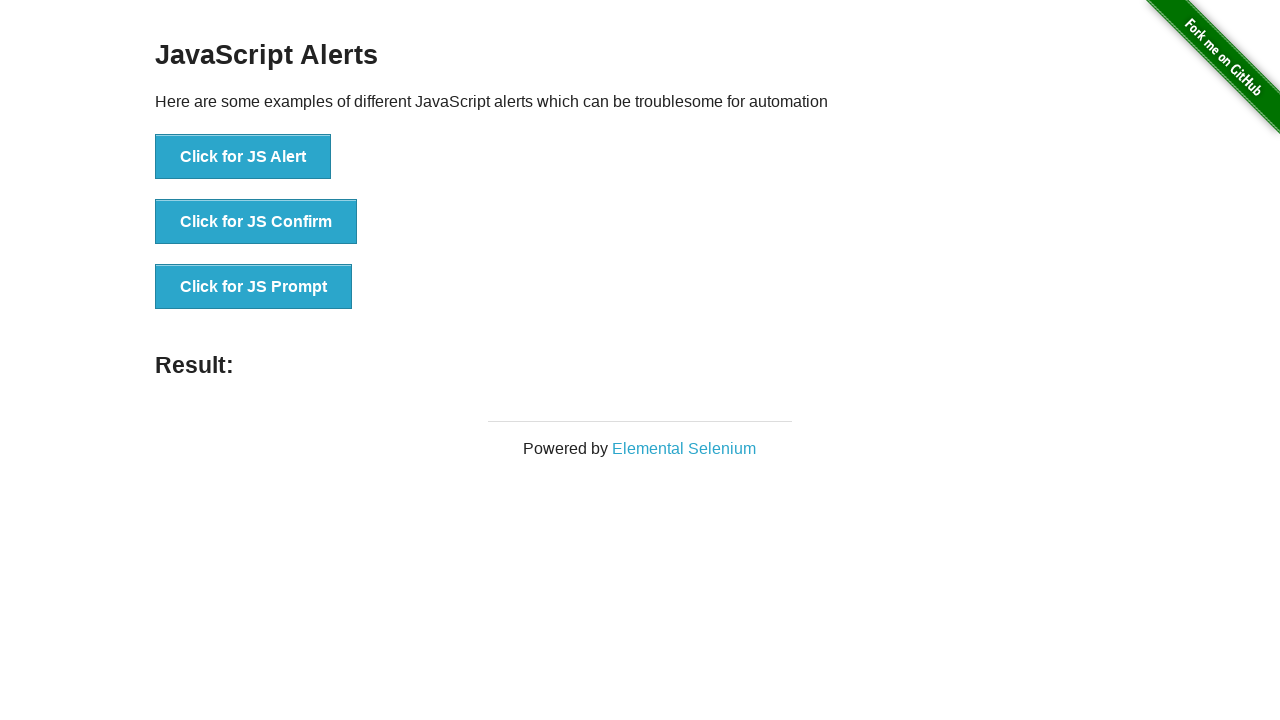

Clicked button to trigger JavaScript prompt dialog at (254, 287) on internal:role=button[name="Click for JS Prompt"i]
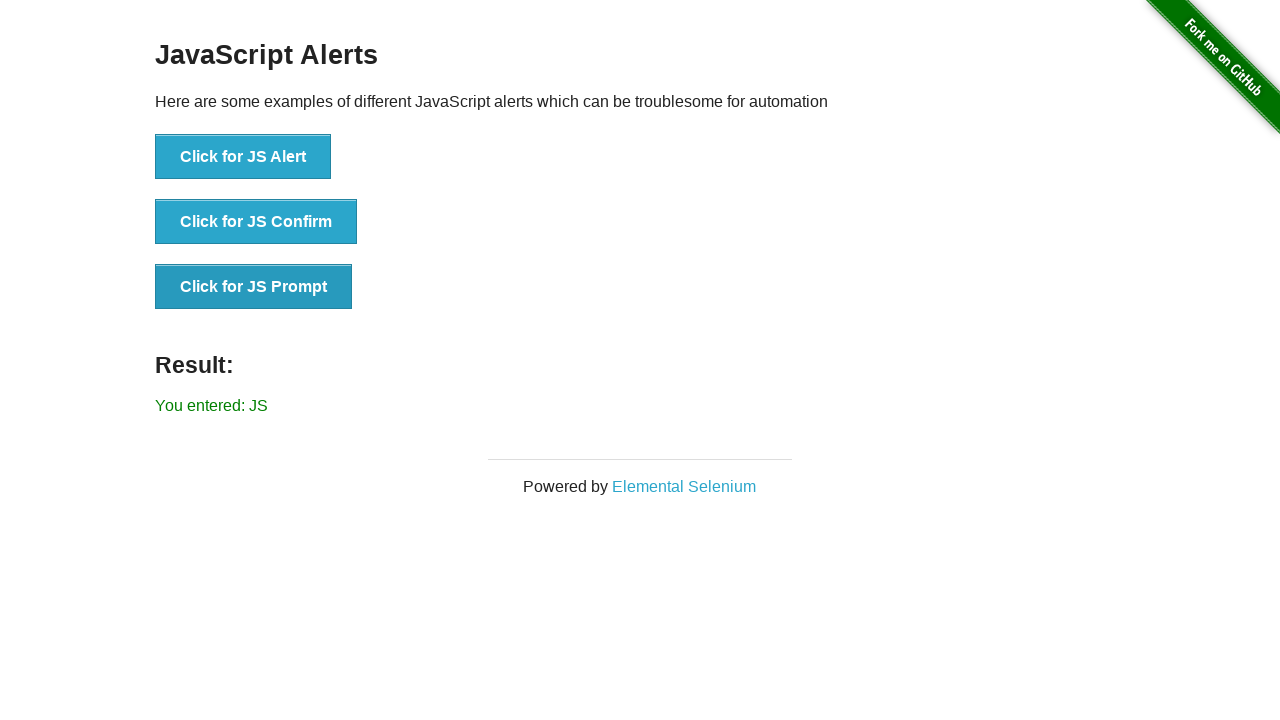

Waited for dialog to be processed
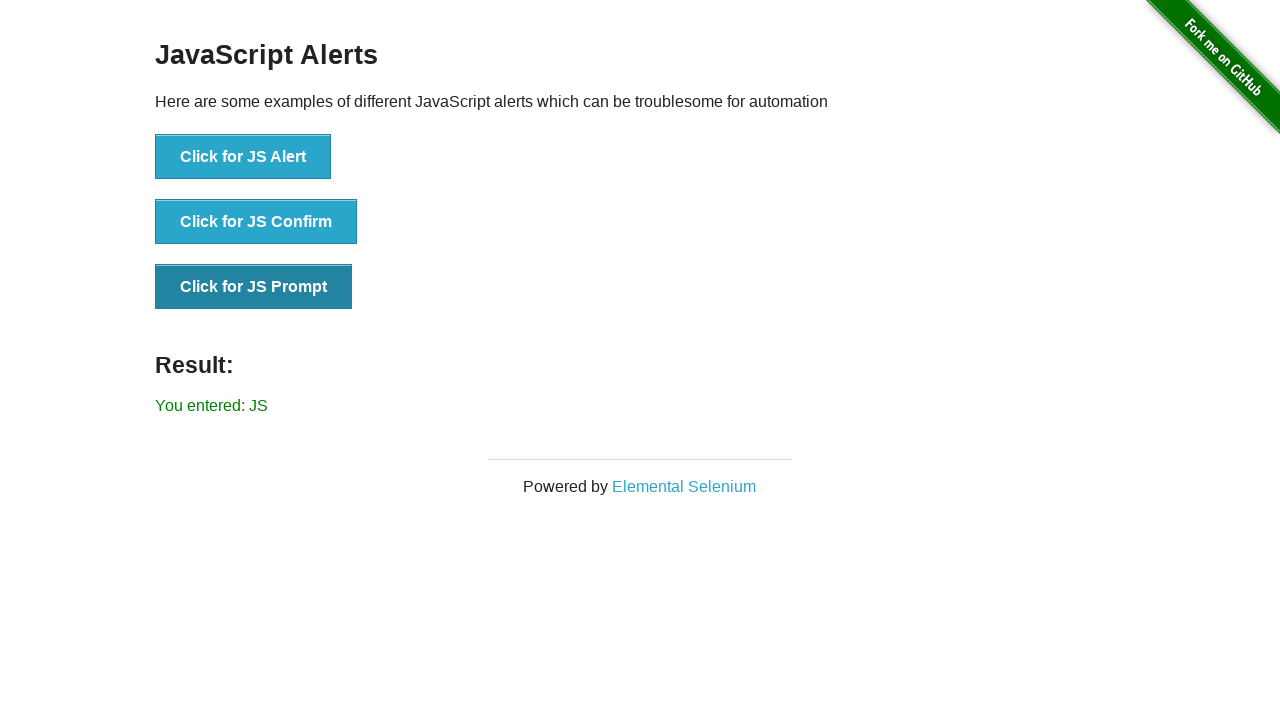

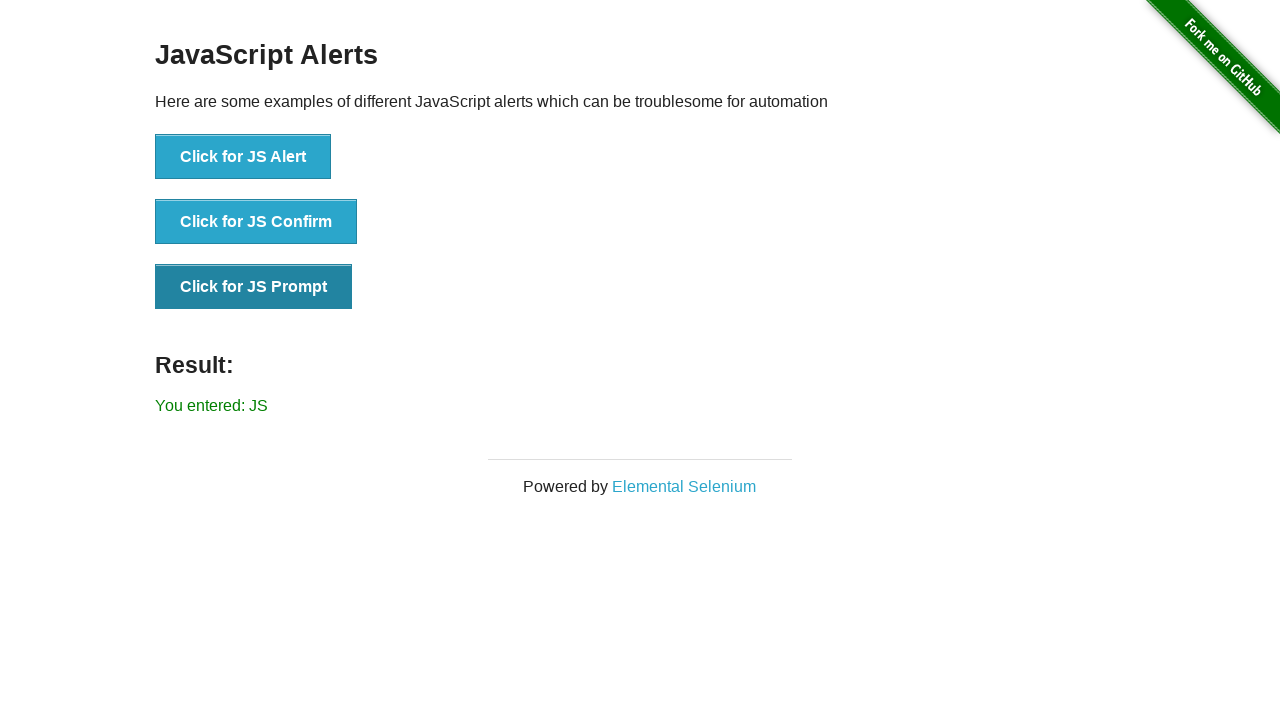